Tests clicking the green button which reveals a hidden layer preventing second click

Starting URL: http://uitestingplayground.com/hiddenlayers

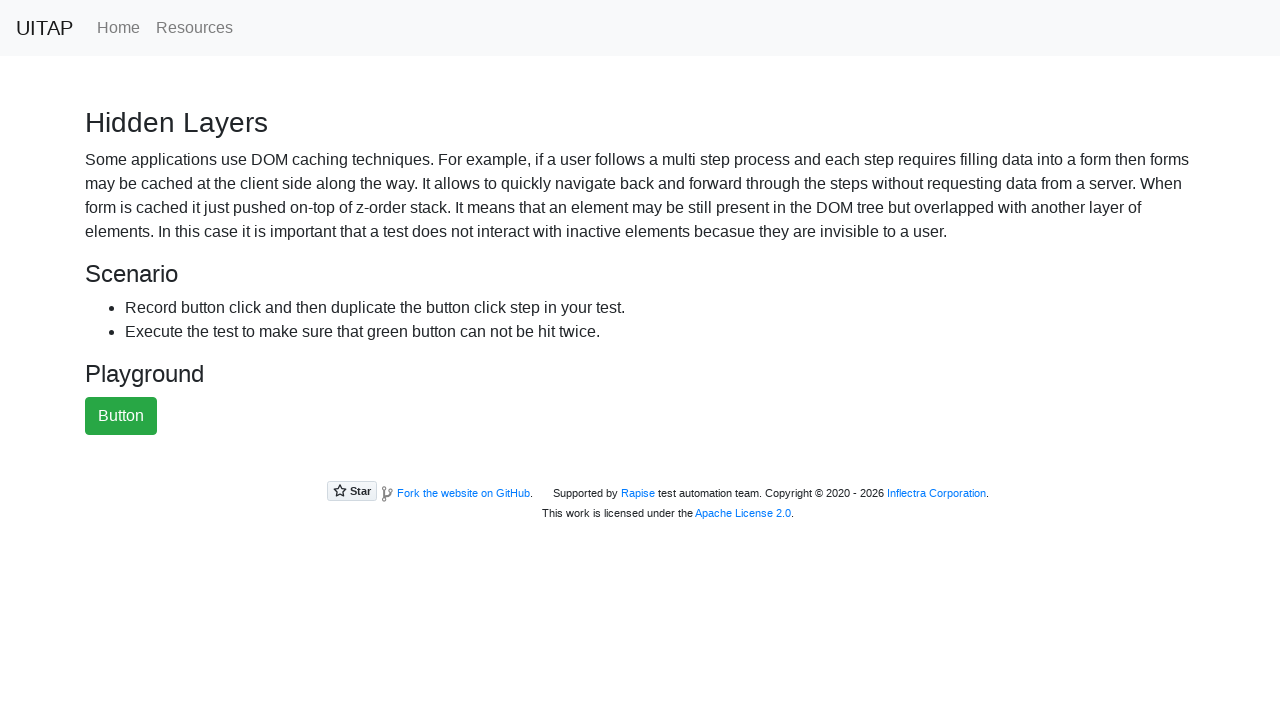

Clicked the green button to reveal hidden layer at (121, 416) on #greenButton
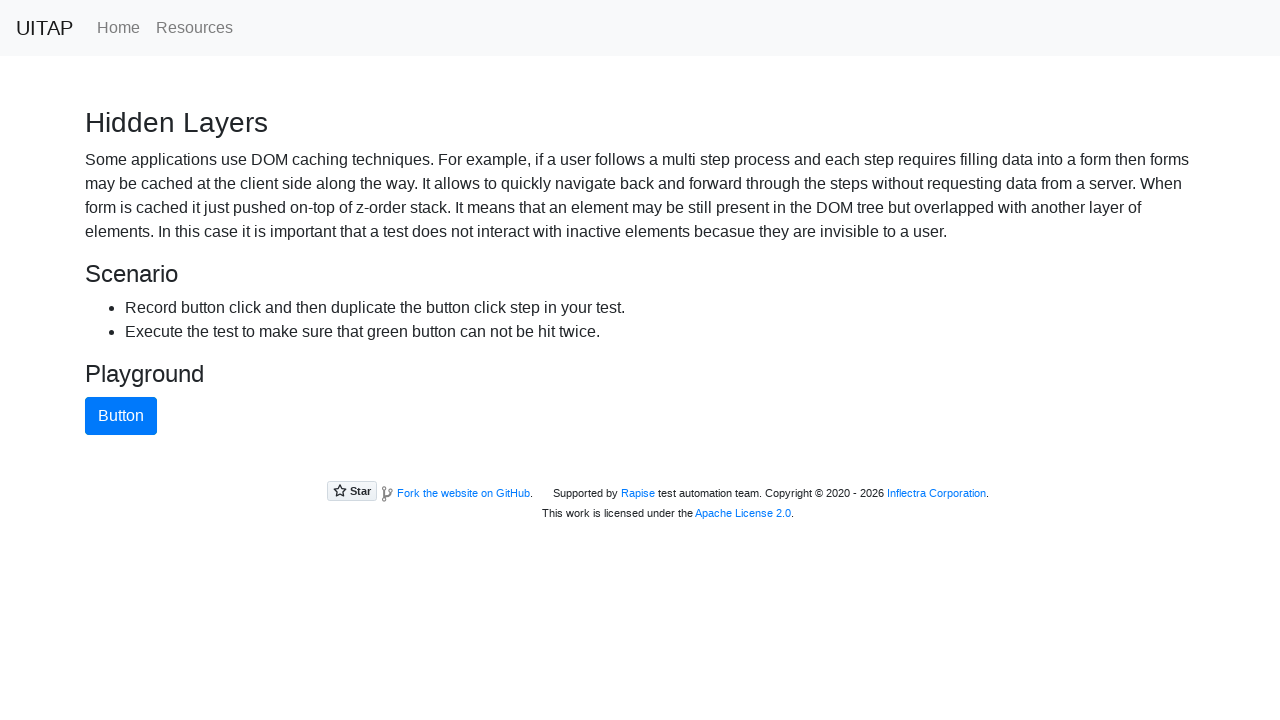

Verified blue button is now visible on top, confirming hidden layer revealed
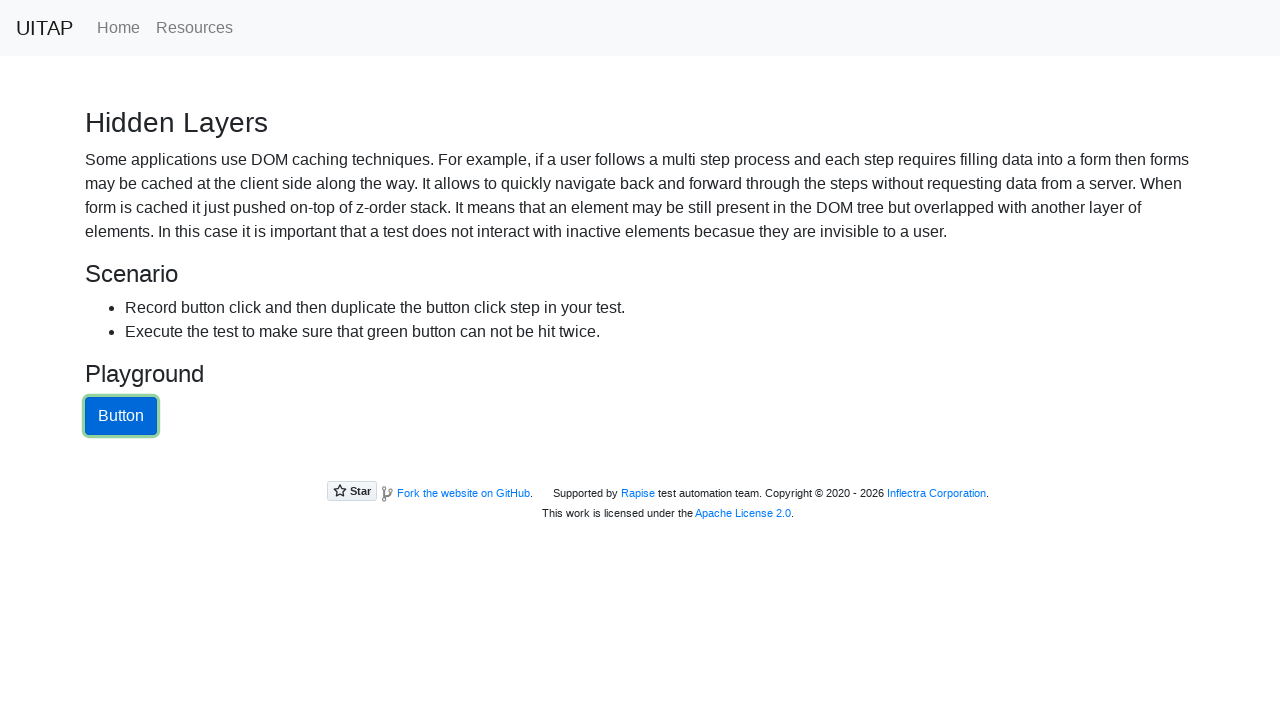

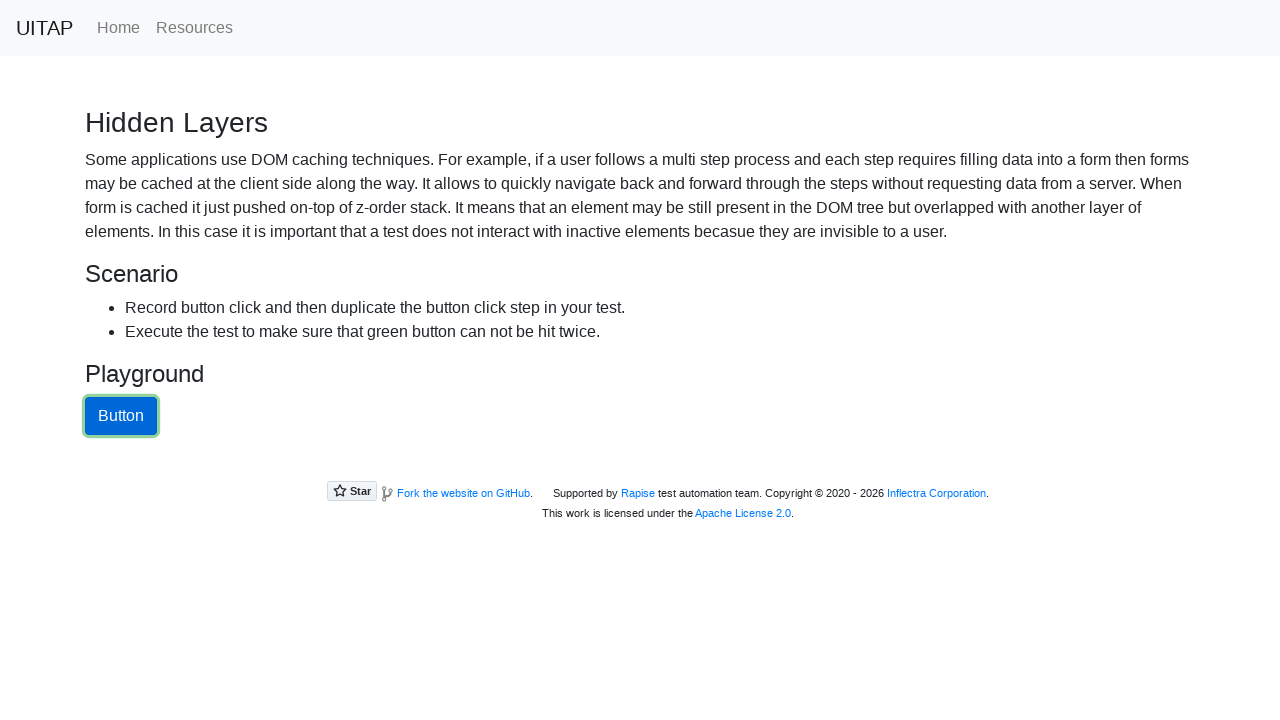